Tests navigation to the buttons page by clicking the buttons link

Starting URL: https://formy-project.herokuapp.com

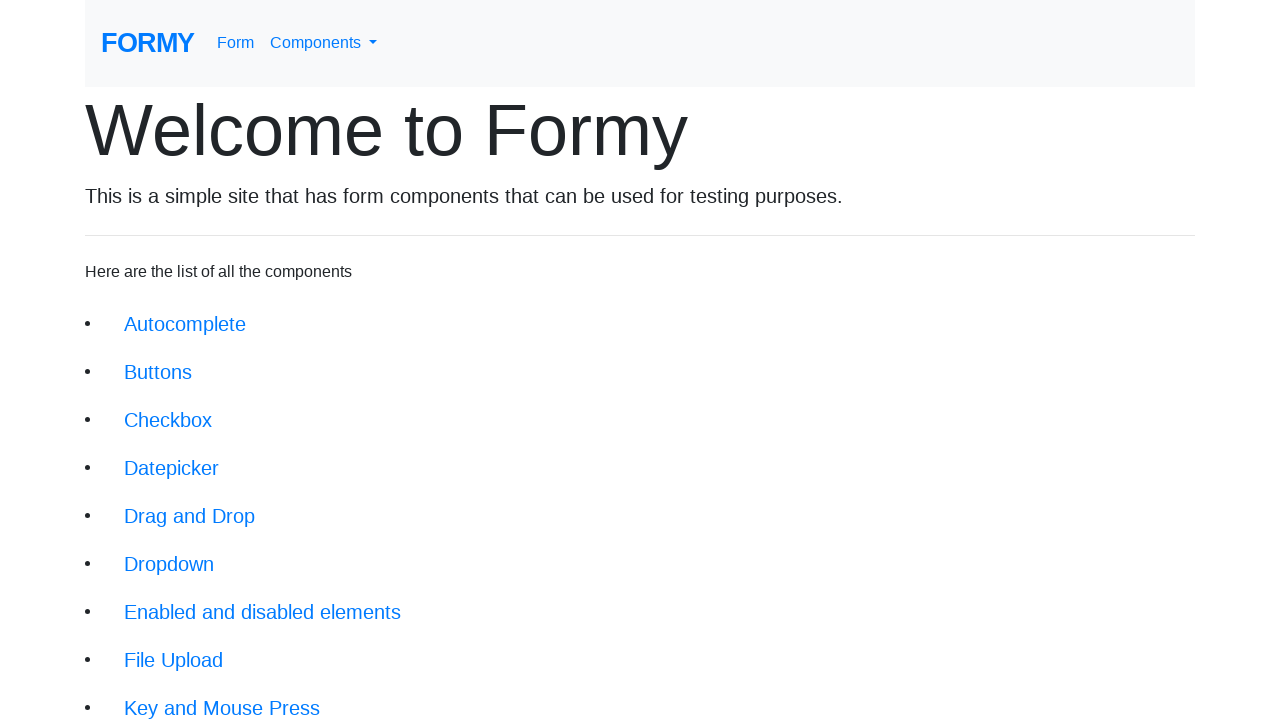

Clicked the buttons navigation link at (158, 372) on xpath=//li/a[@href='/buttons']
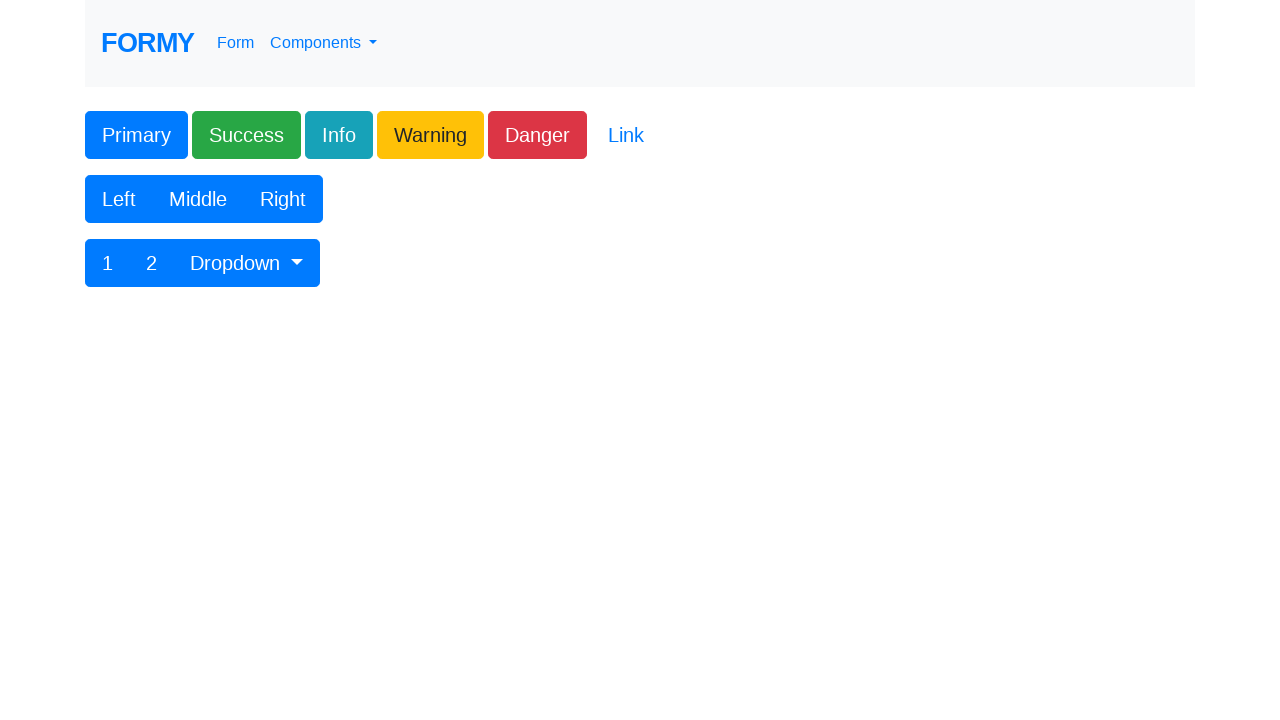

Successfully navigated to the buttons page
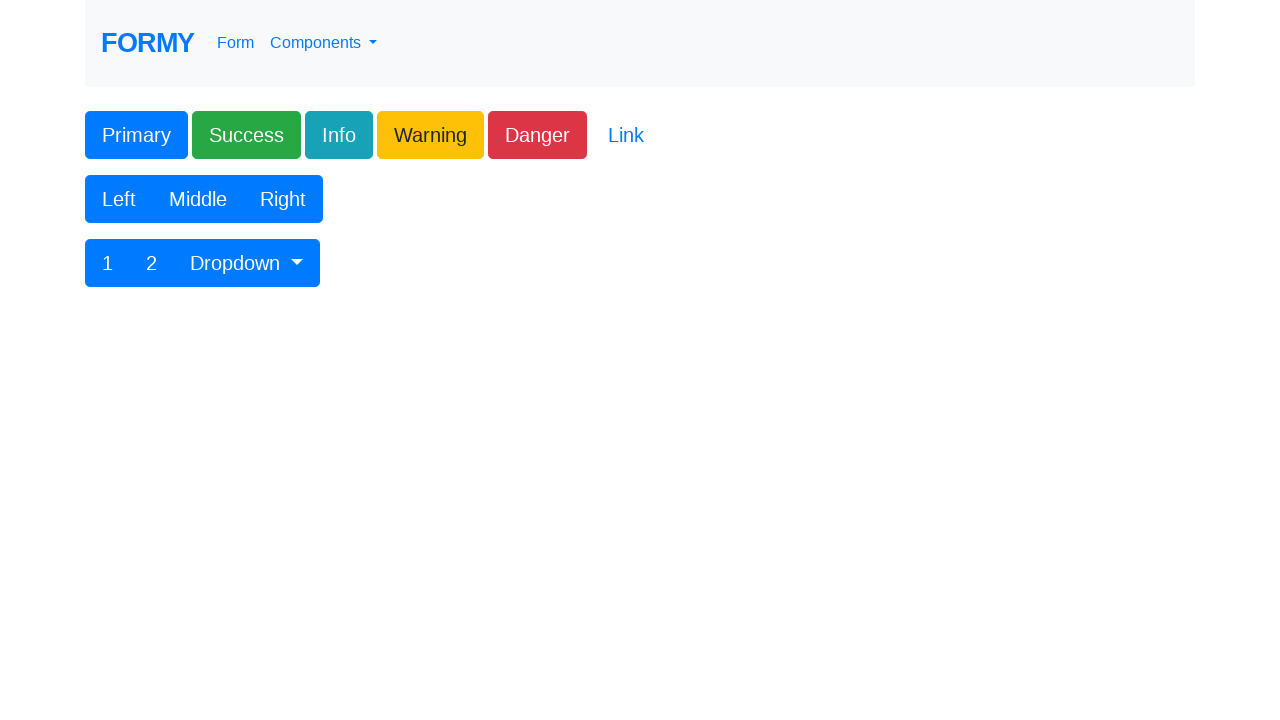

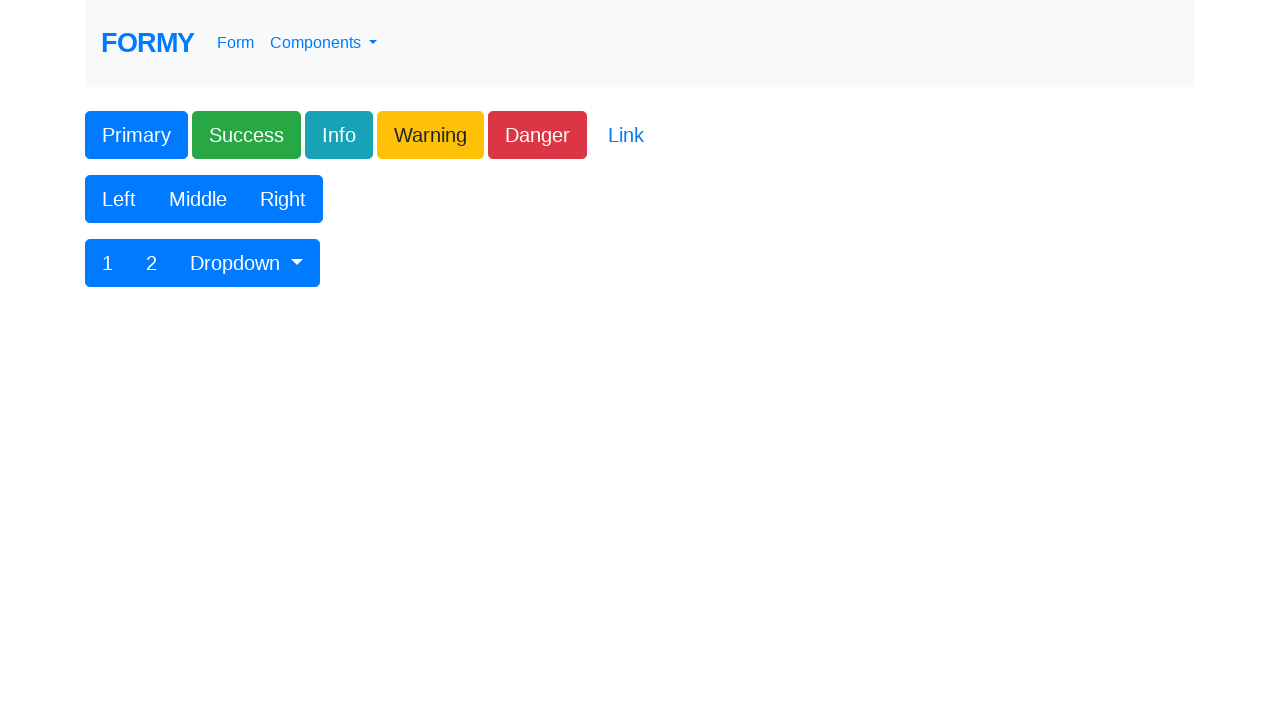